Navigates to the ASSIST.org transfer agreement page and waits for course information to load

Starting URL: https://assist.org/transfer/results?year=75&institution=79&agreement=58&agreementType=from&viewAgreementsOptions=true&view=agreement&viewBy=major&viewSendingAgreements=false&viewByKey=75%2F58%2Fto%2F79%2FMajor%2Ffc50cced-05c2-43c7-7dd5-08dcb87d5deb

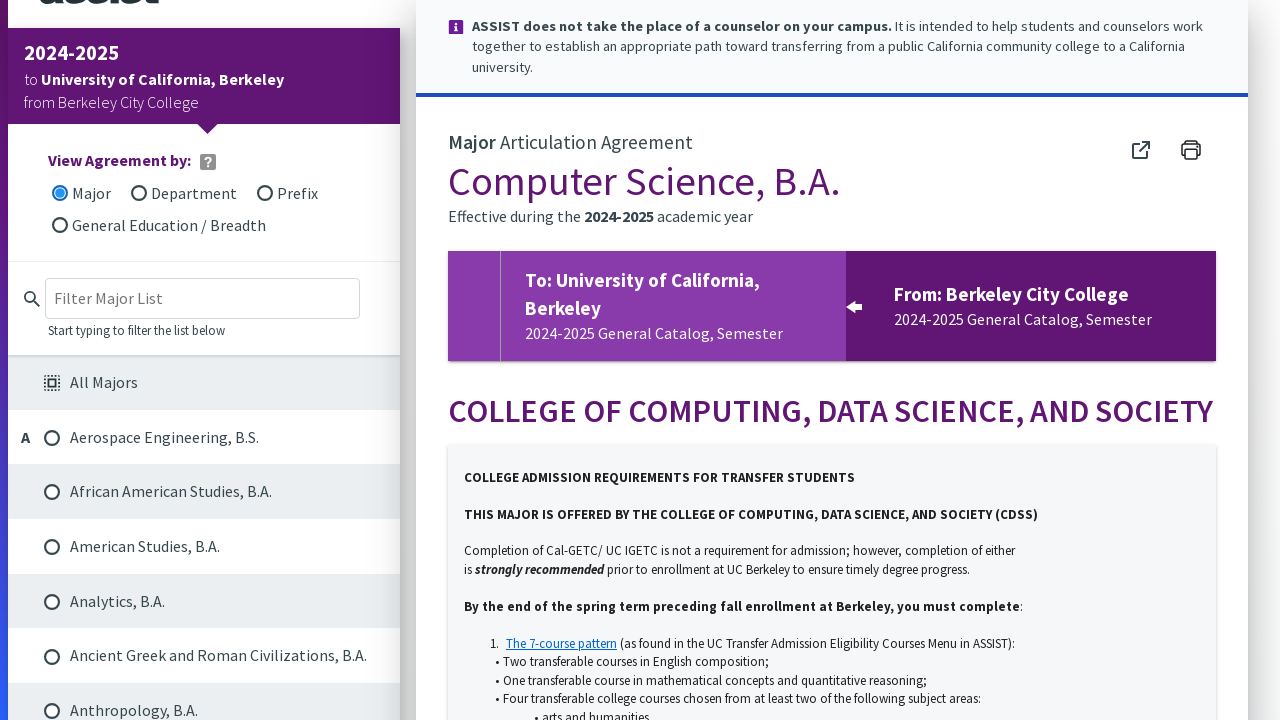

Navigated to ASSIST.org transfer agreement page
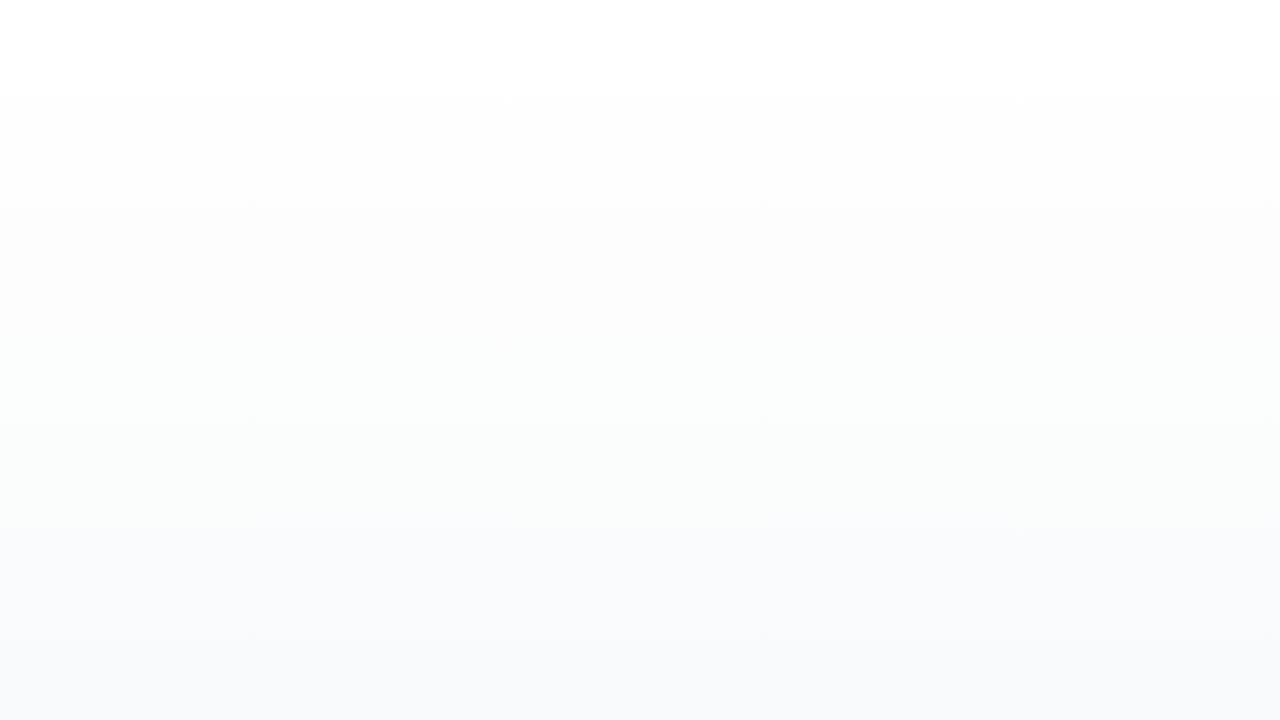

Course titles loaded on transfer agreement page
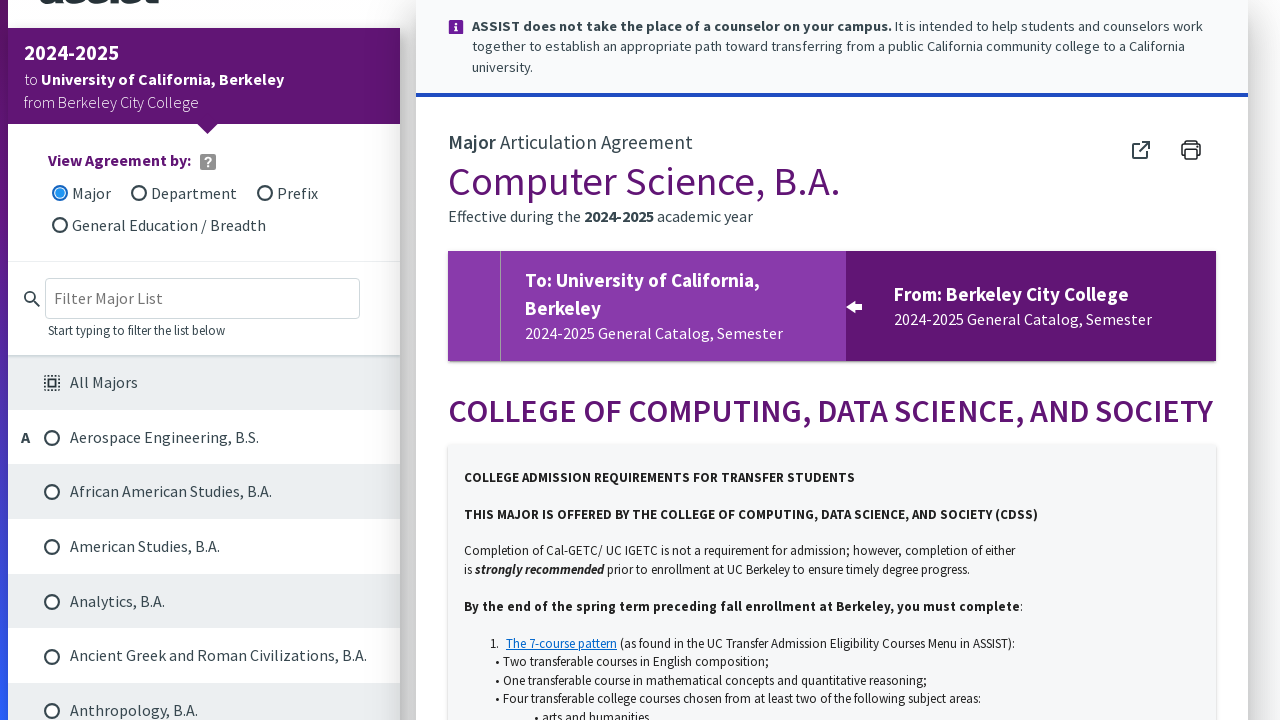

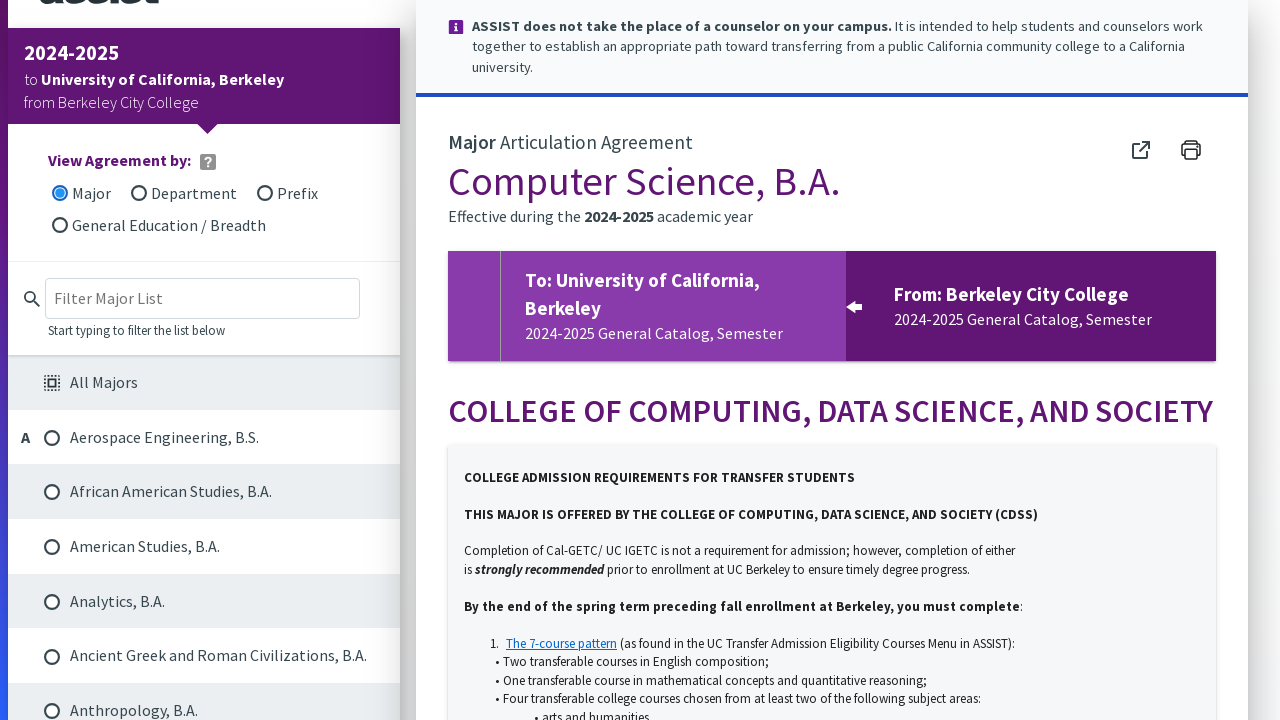